Tests form validation by clicking the Login button without entering credentials and verifying that both username and password required error messages are displayed

Starting URL: https://workshop-playwright.vercel.app/

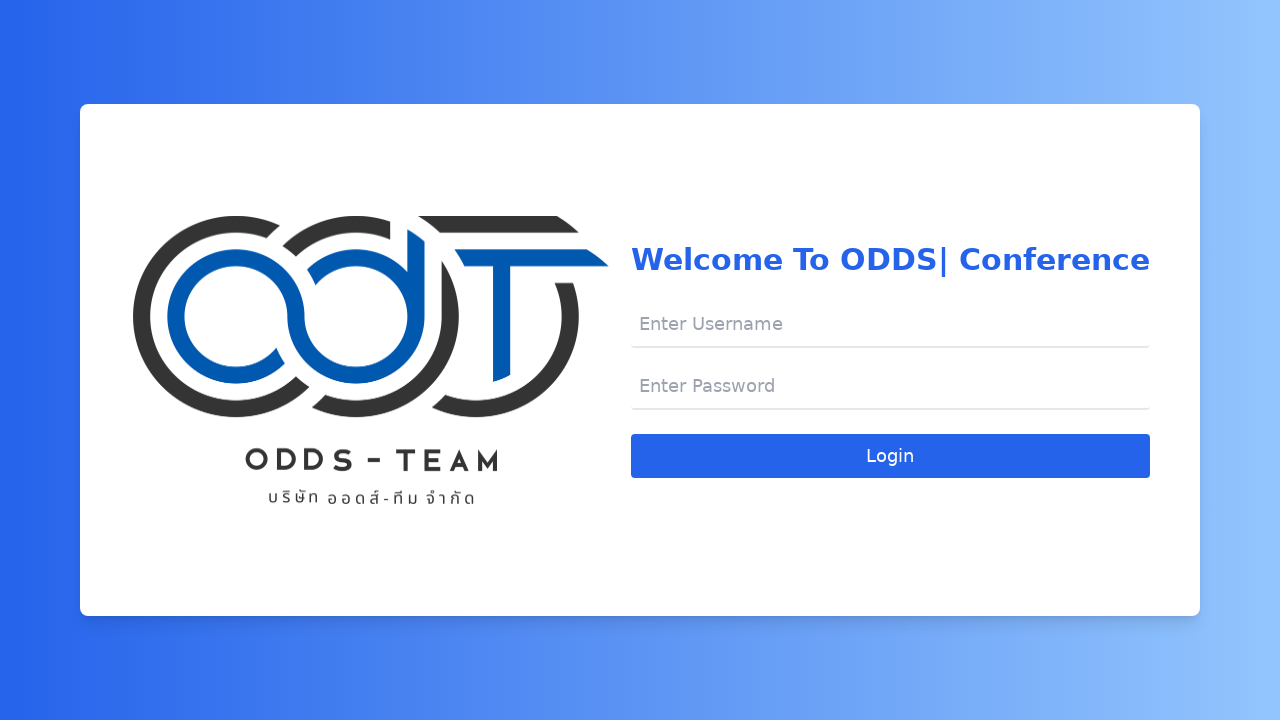

Navigated to login page at https://workshop-playwright.vercel.app/
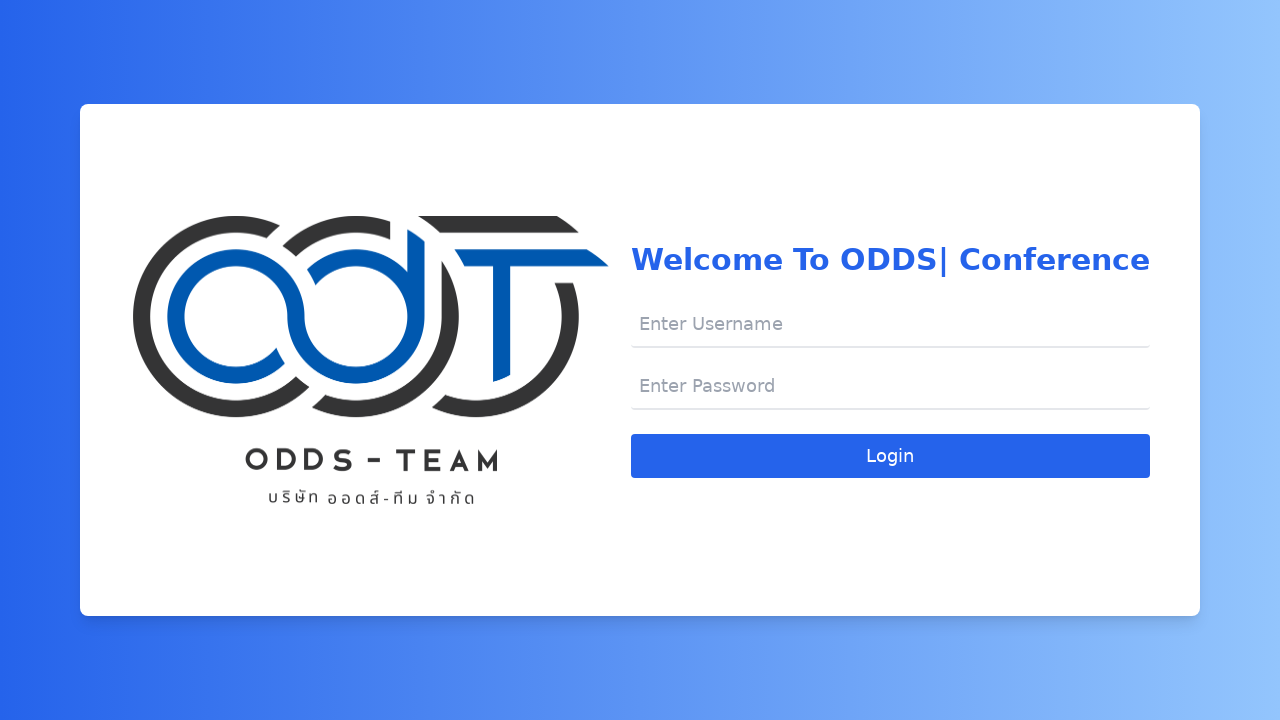

Clicked Login button without entering username and password at (890, 456) on internal:role=button[name="Login"i]
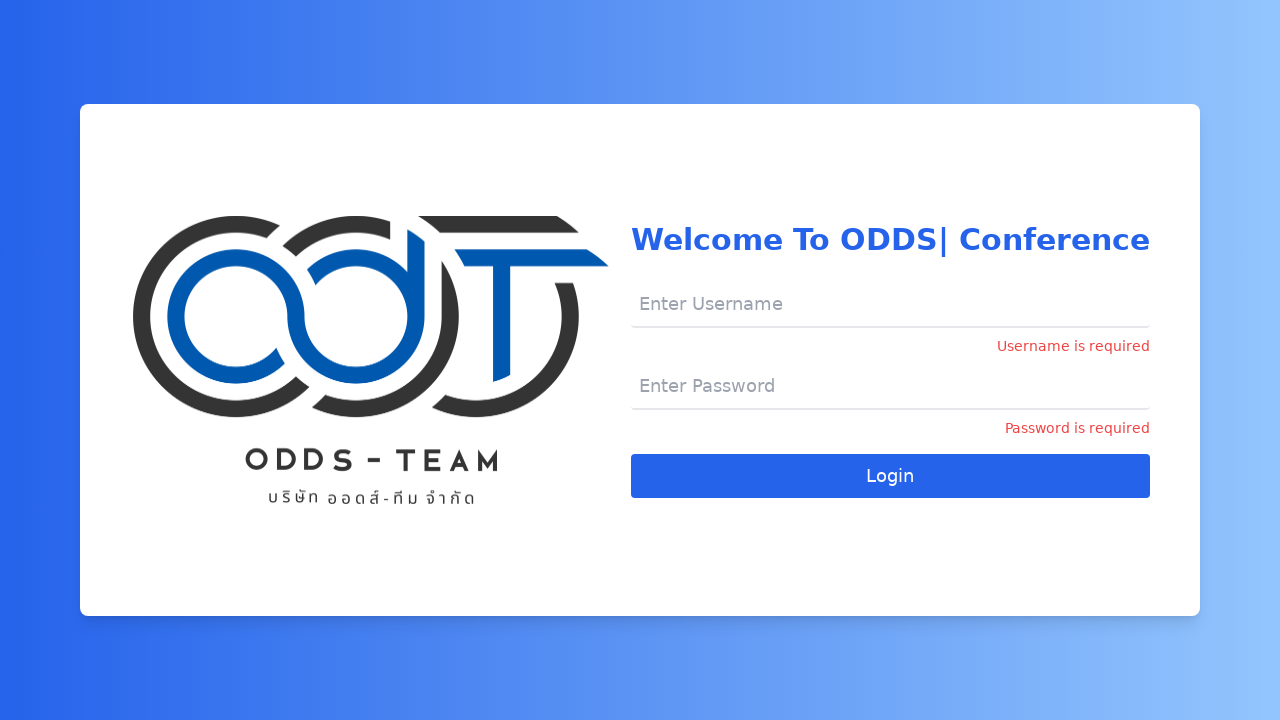

Username required error message appeared
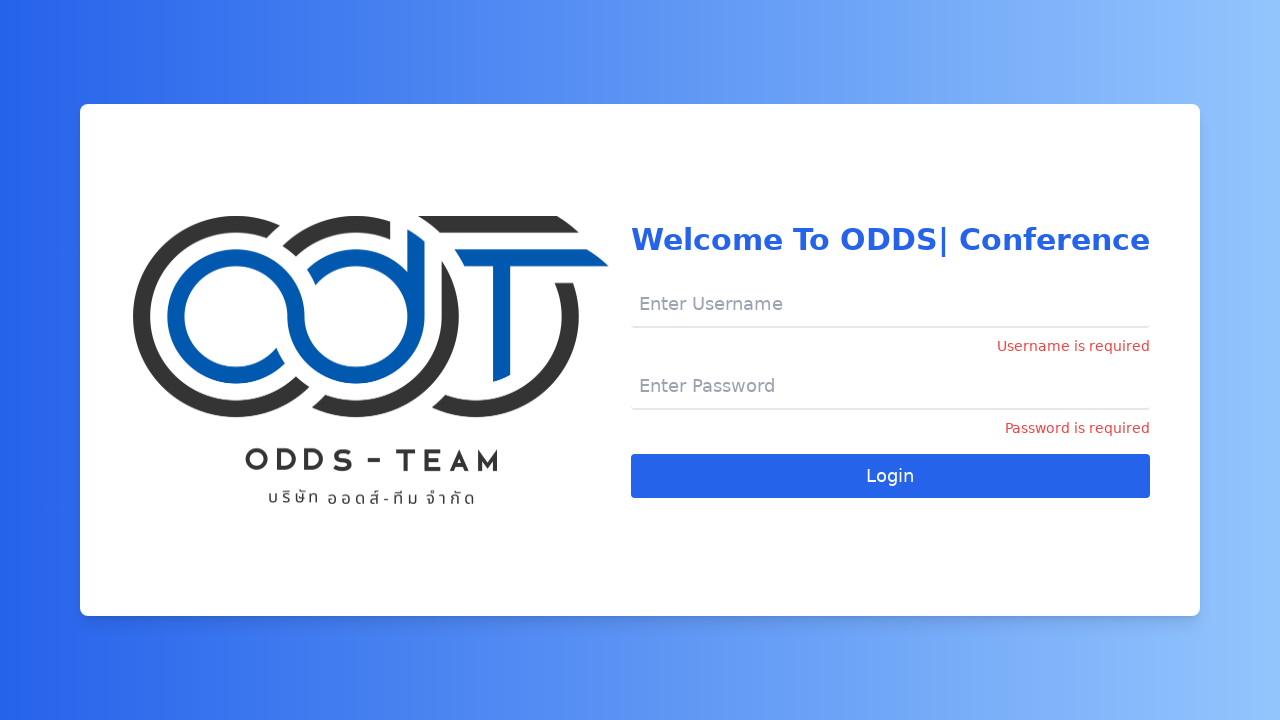

Password required error message appeared
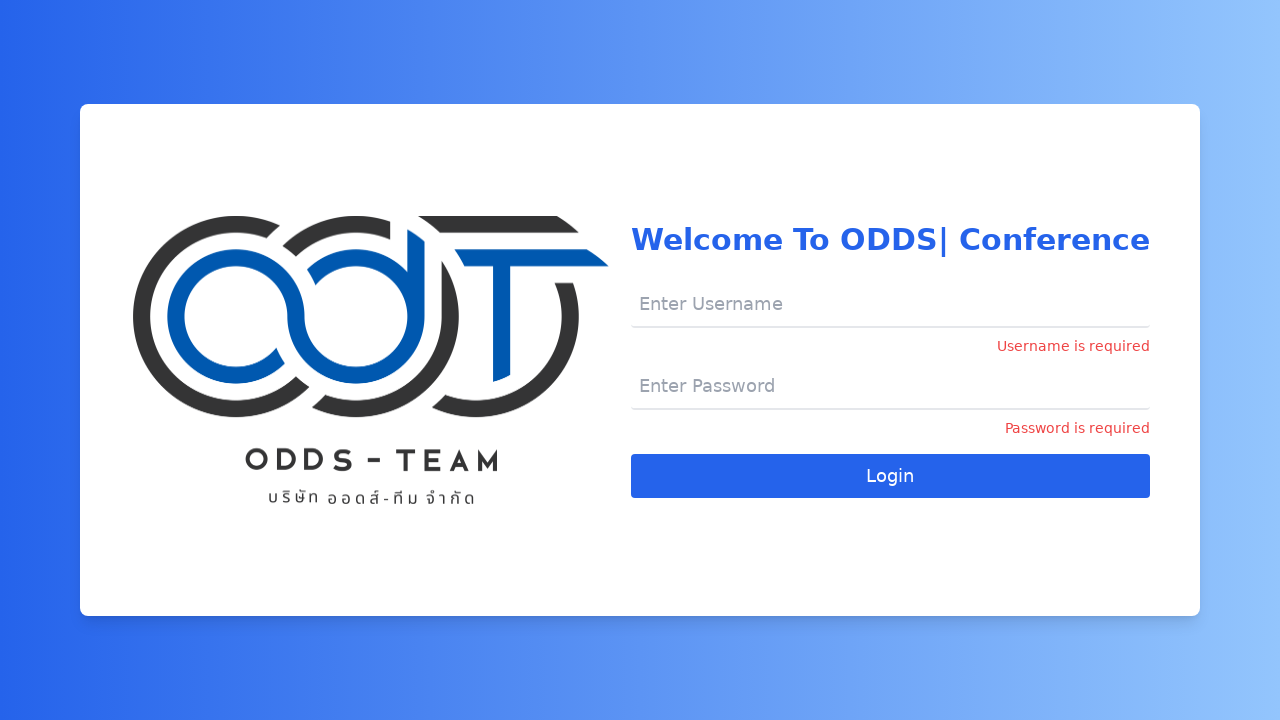

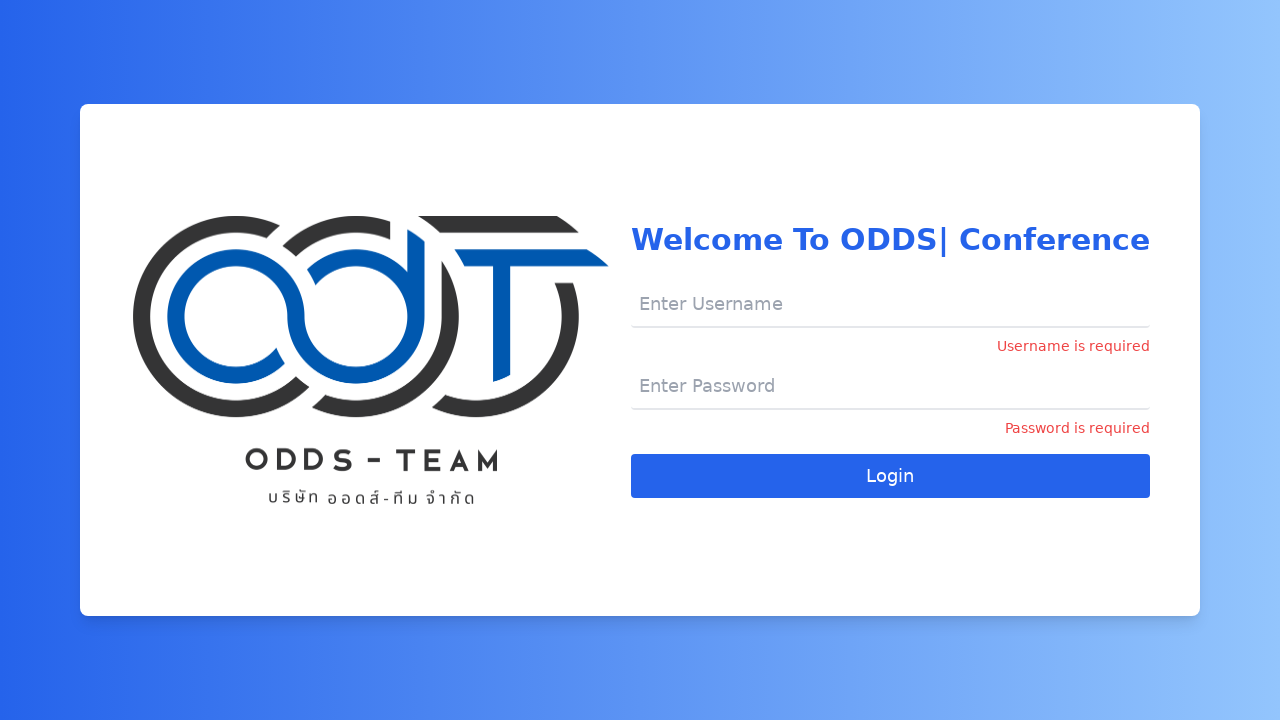